Tests drag and drop functionality on jQuery UI demo page by dragging an element from source to target within an iframe

Starting URL: https://jqueryui.com/droppable/

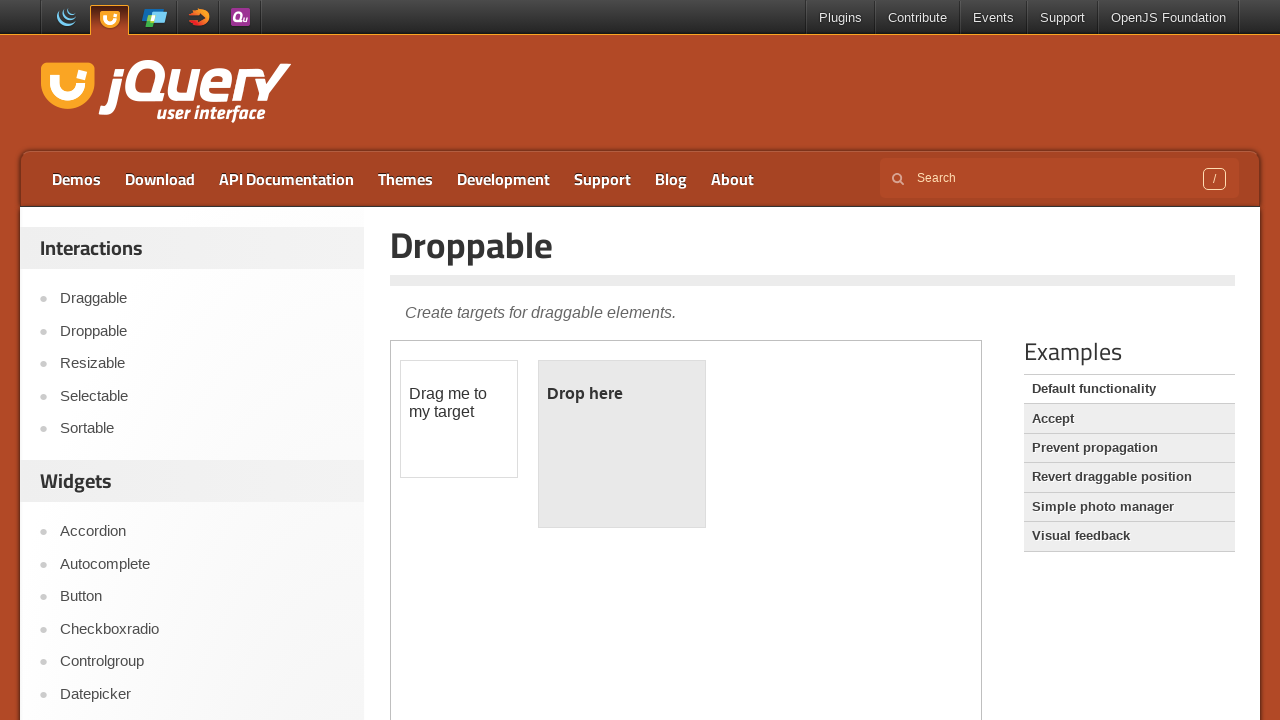

Located the demo iframe on the jQuery UI droppable page
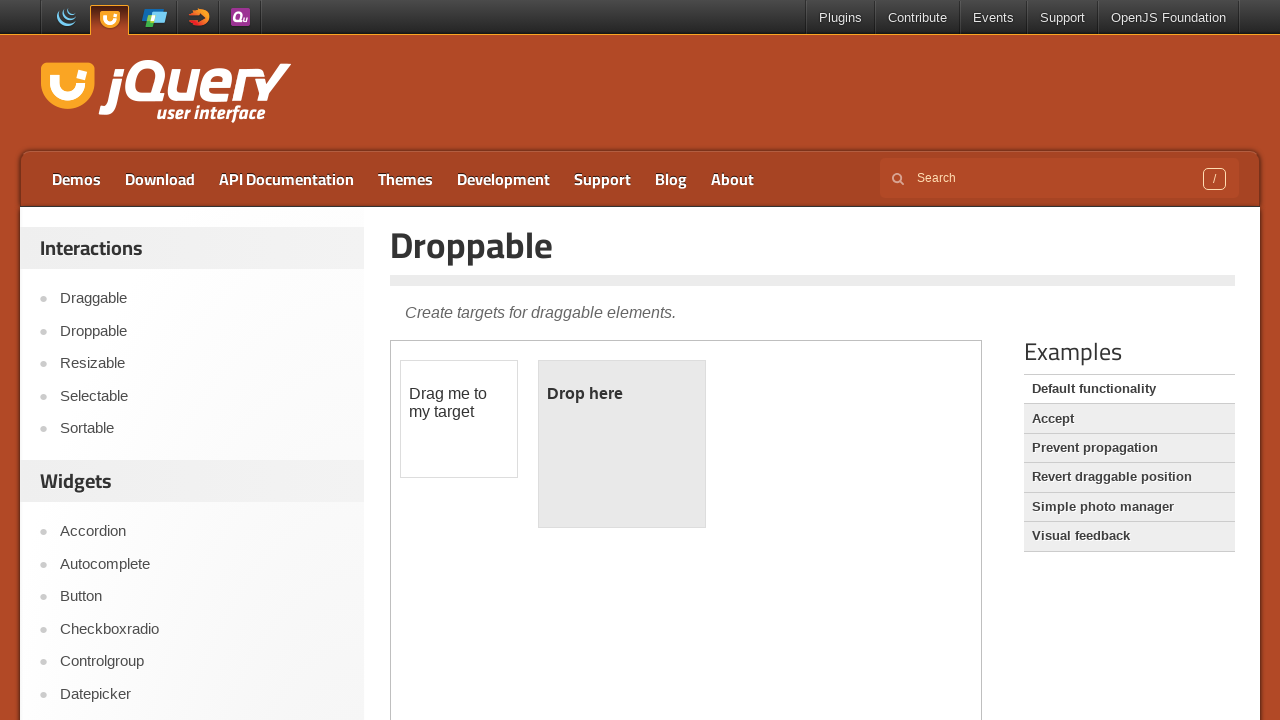

Located the draggable element within the iframe
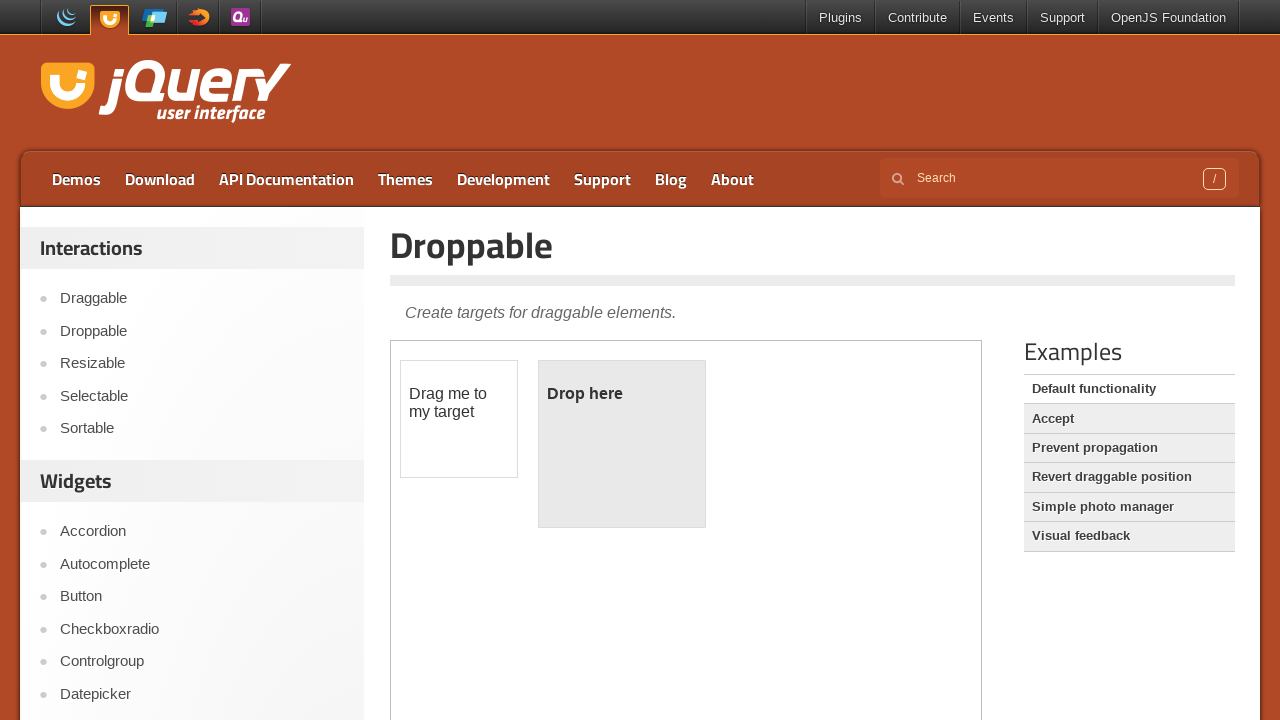

Located the droppable target element within the iframe
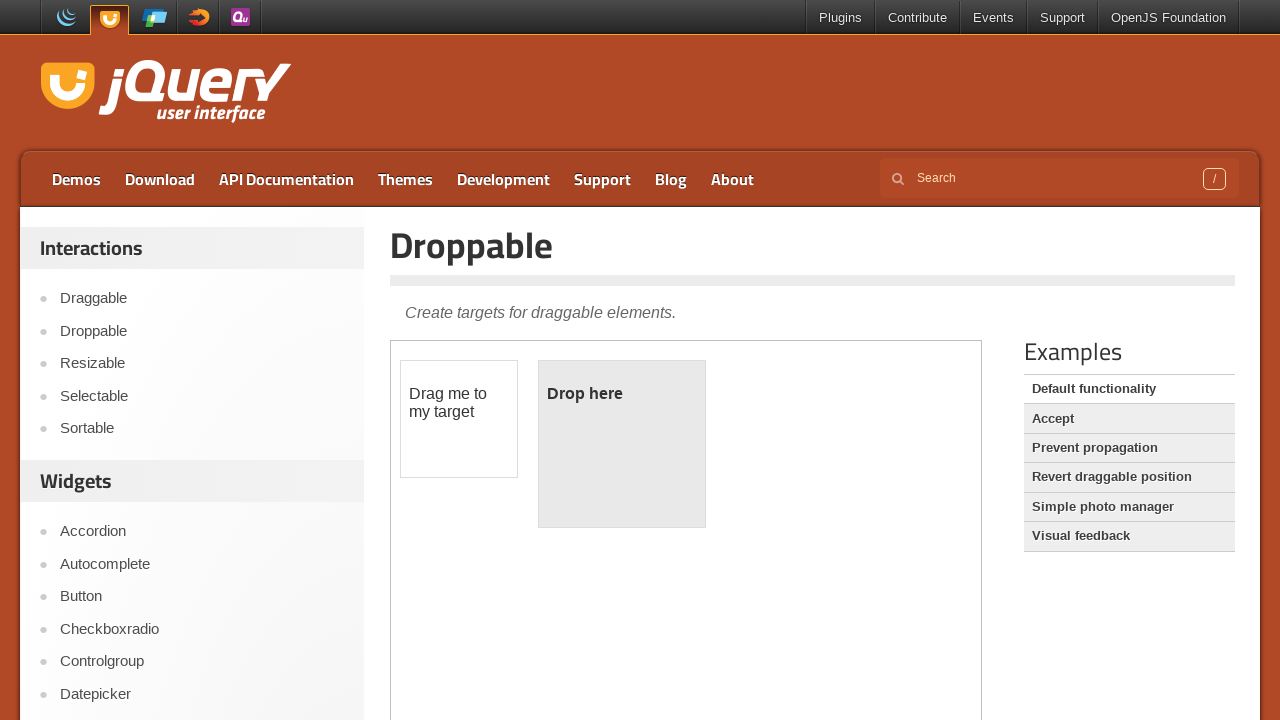

Dragged the draggable element onto the droppable target at (622, 444)
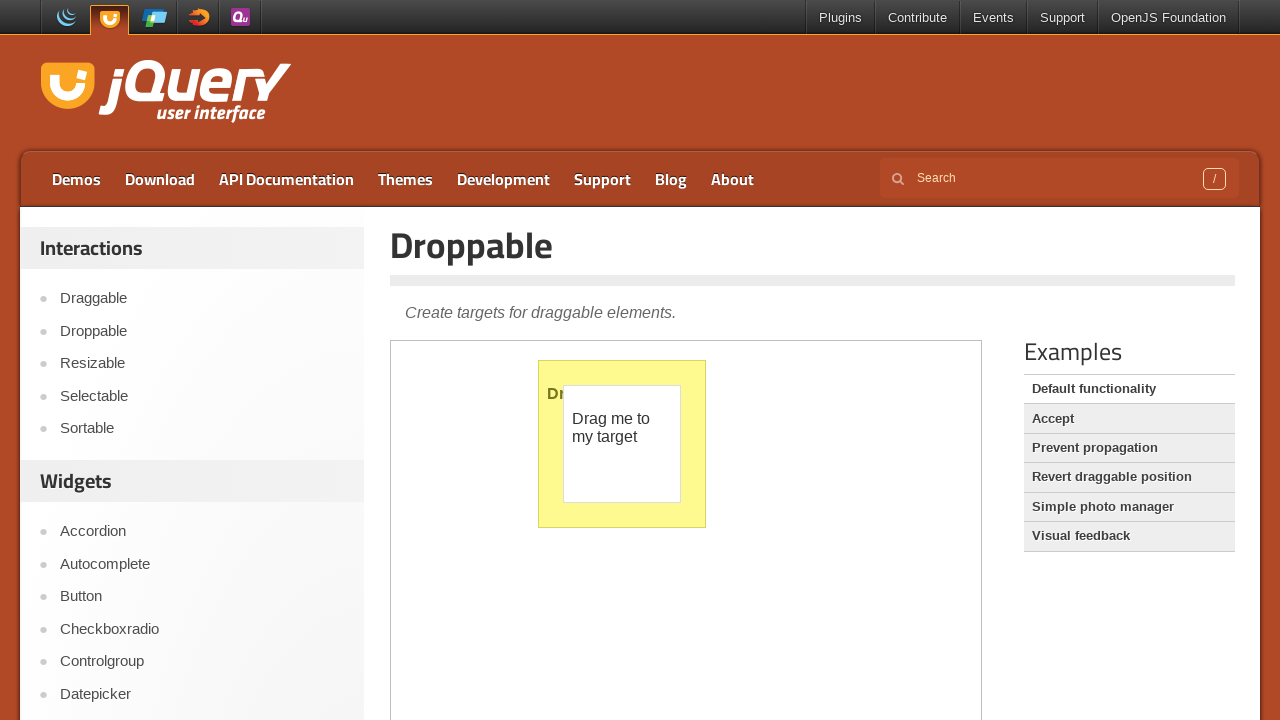

Verified successful drop by confirming 'Dropped!' text appeared
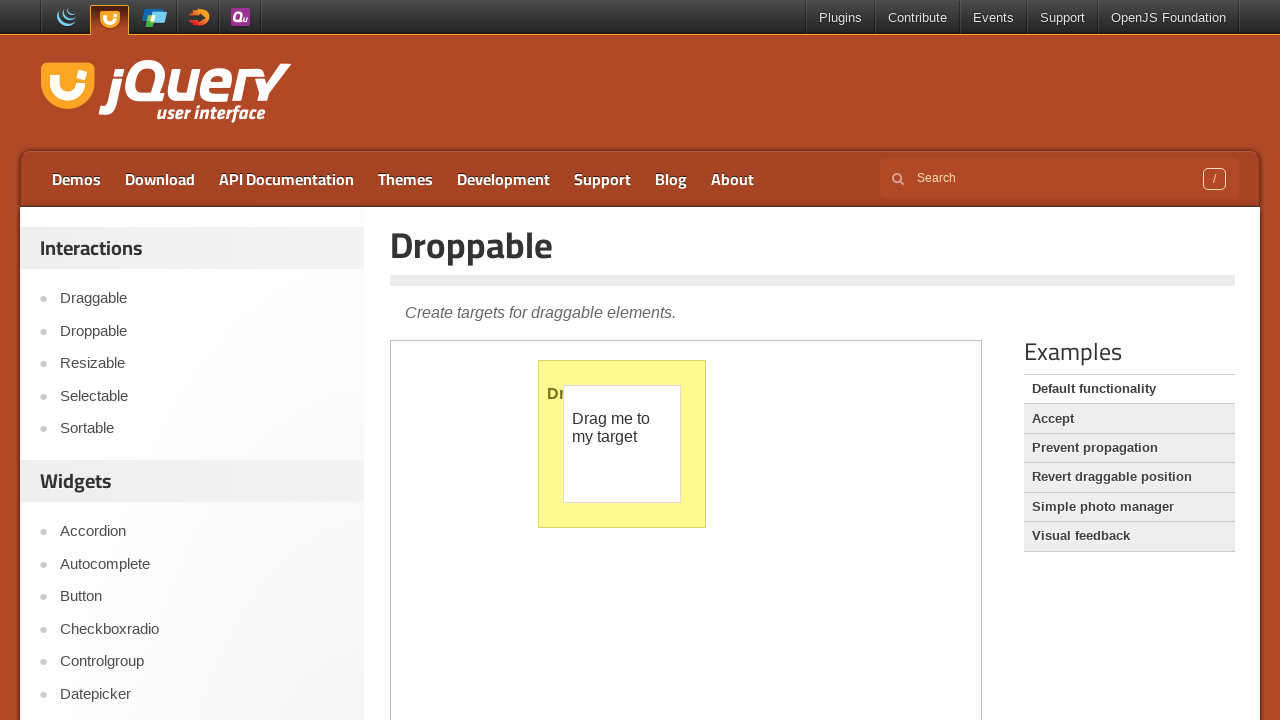

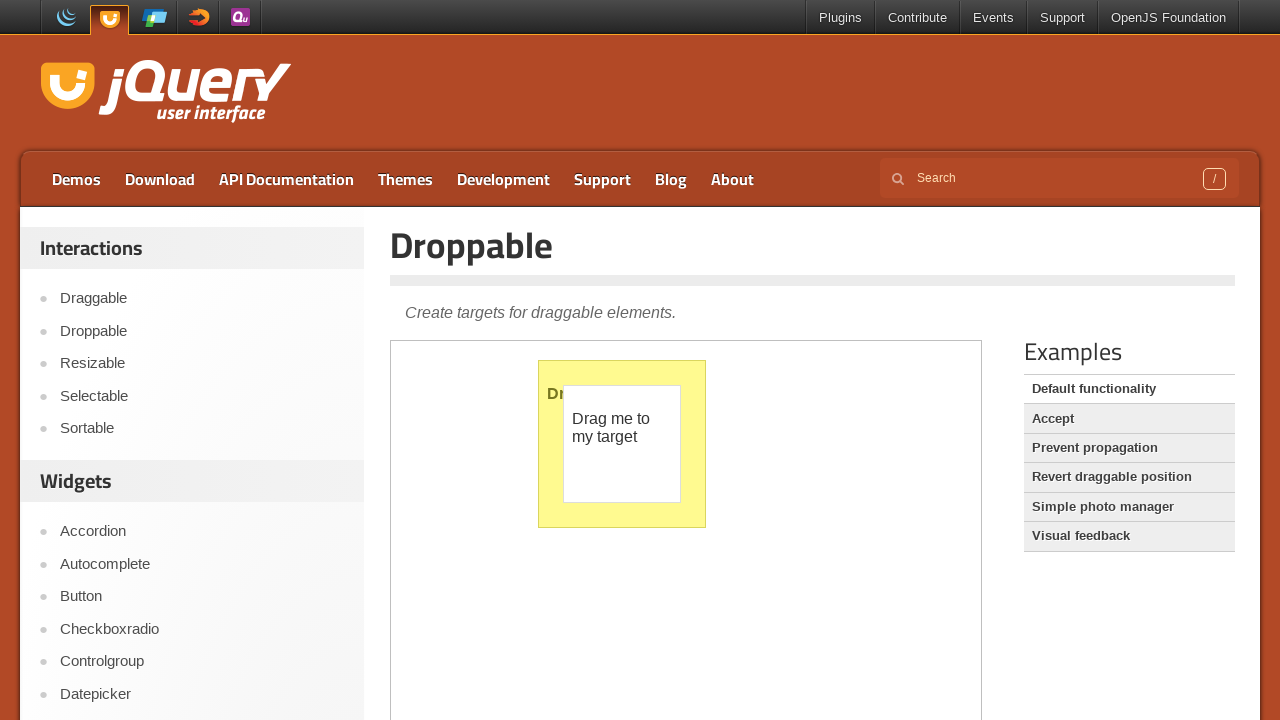